Tests various form controls on an automation practice page including checkboxes, radio buttons, and hide/show functionality

Starting URL: https://rahulshettyacademy.com/AutomationPractice/

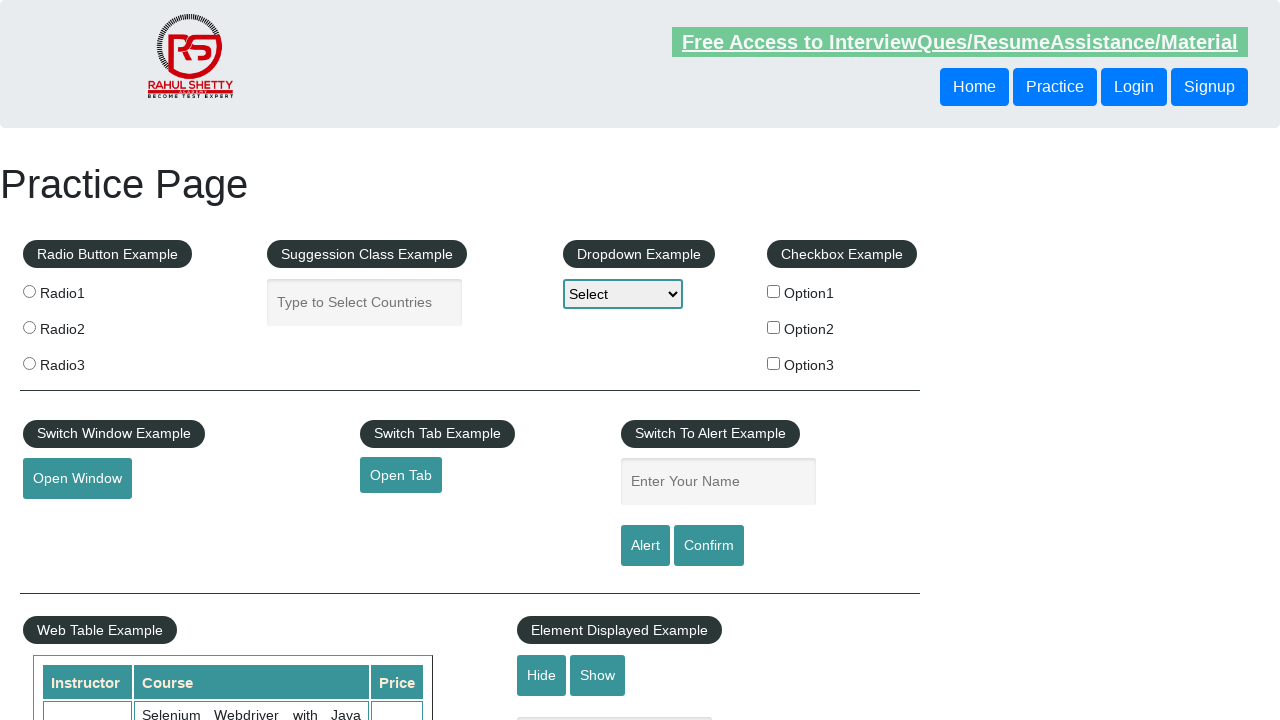

Navigated to automation practice page
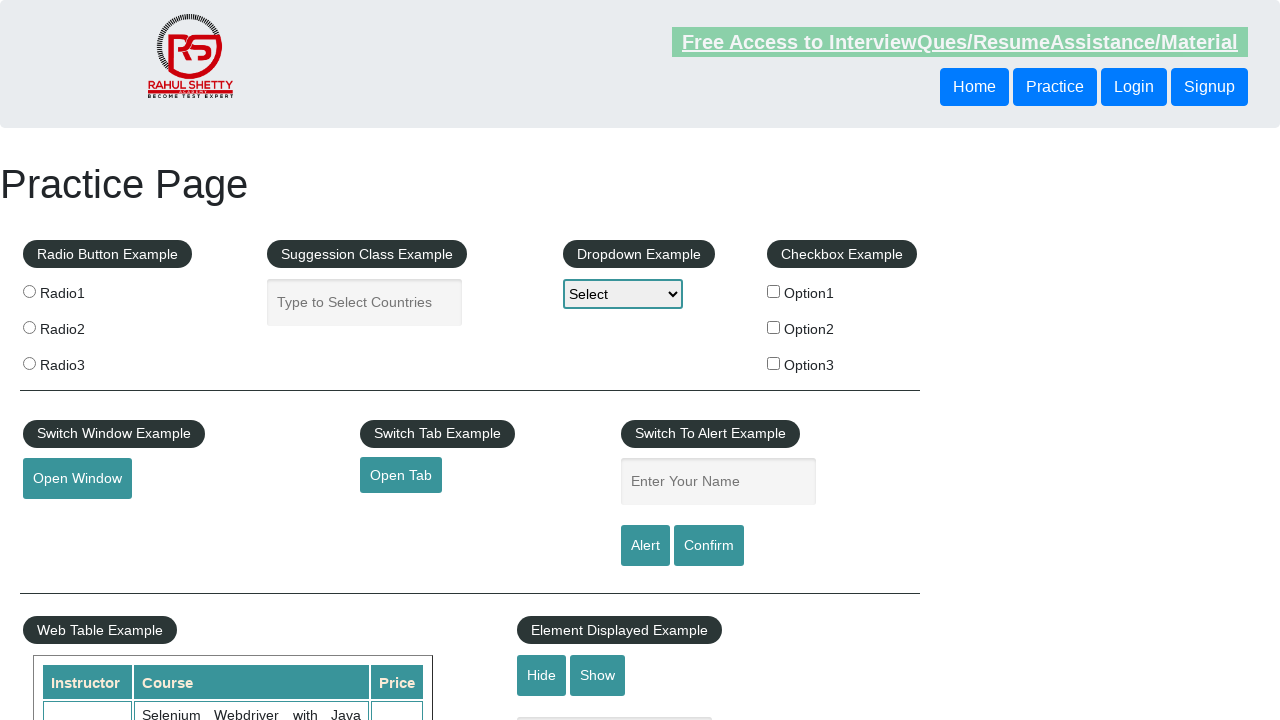

Located all checkboxes on the page
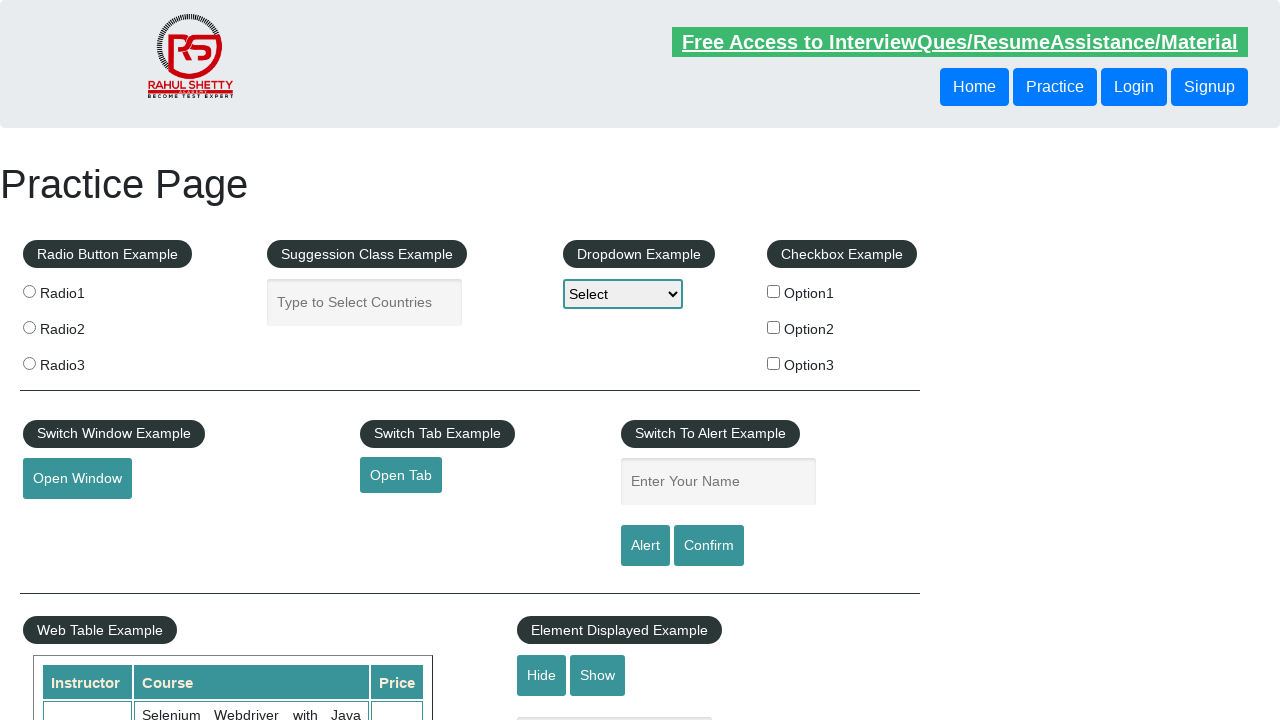

Found 3 checkboxes
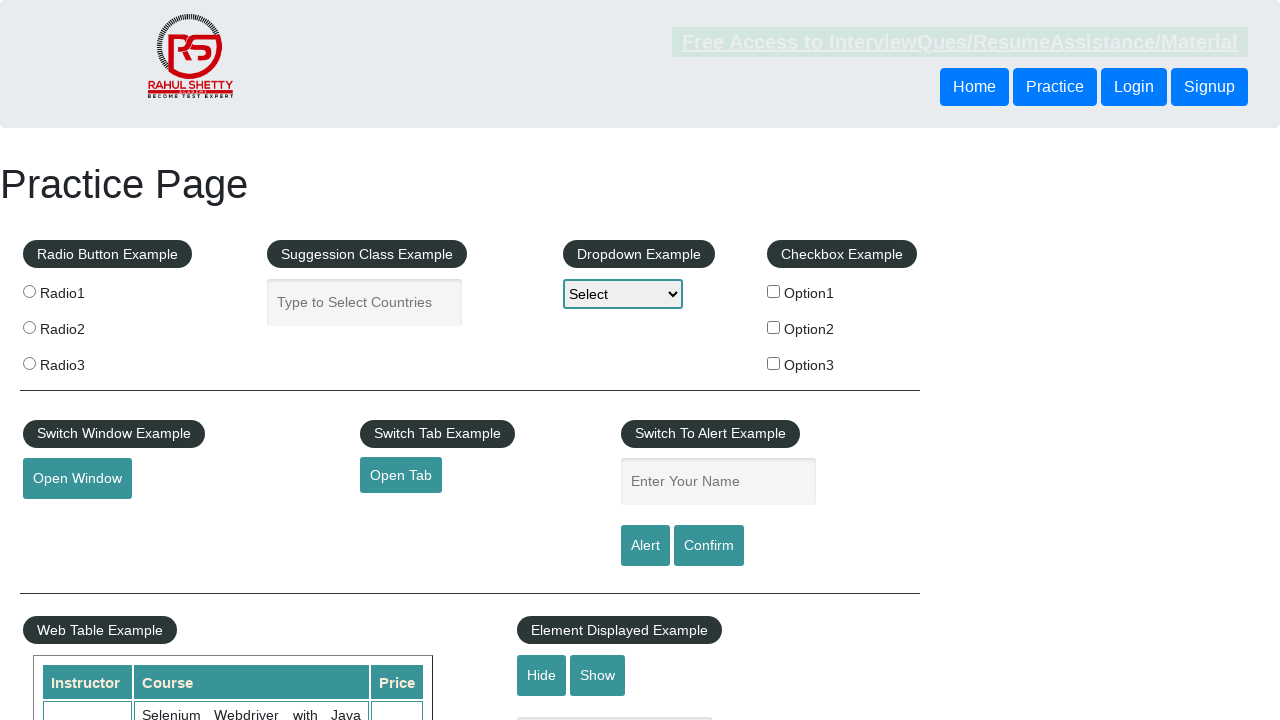

Evaluated checkbox 1
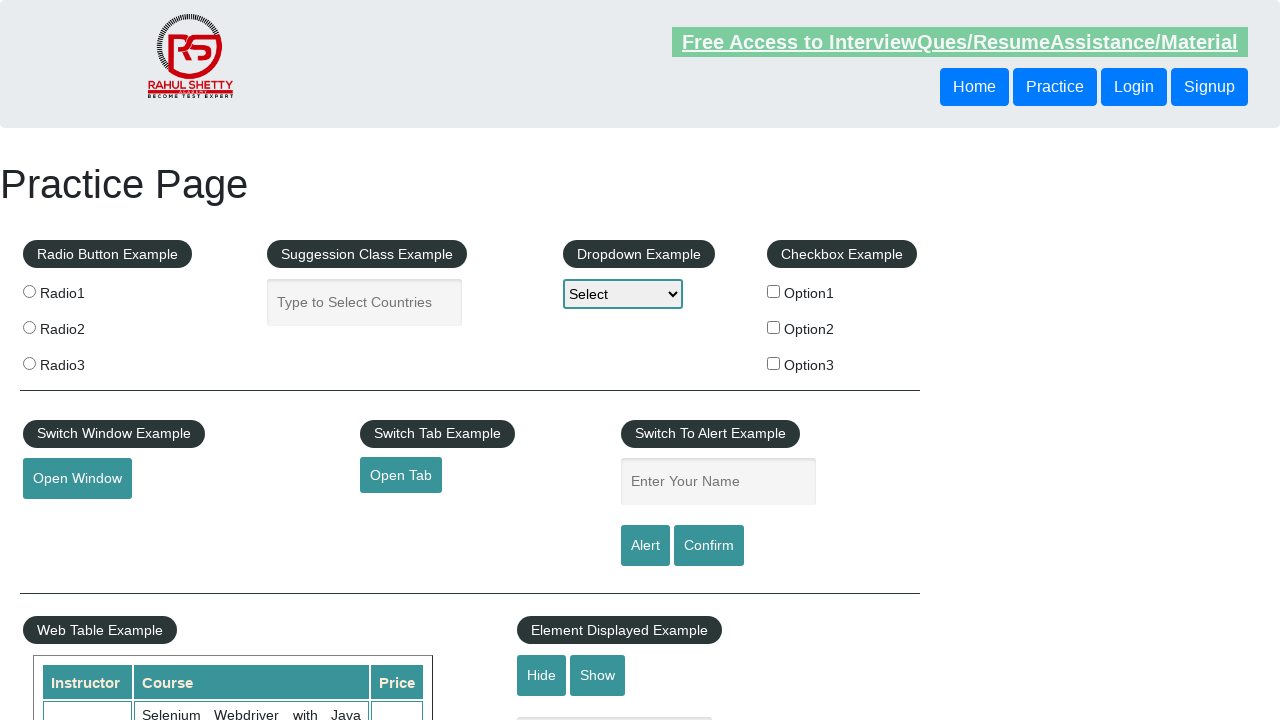

Evaluated checkbox 2
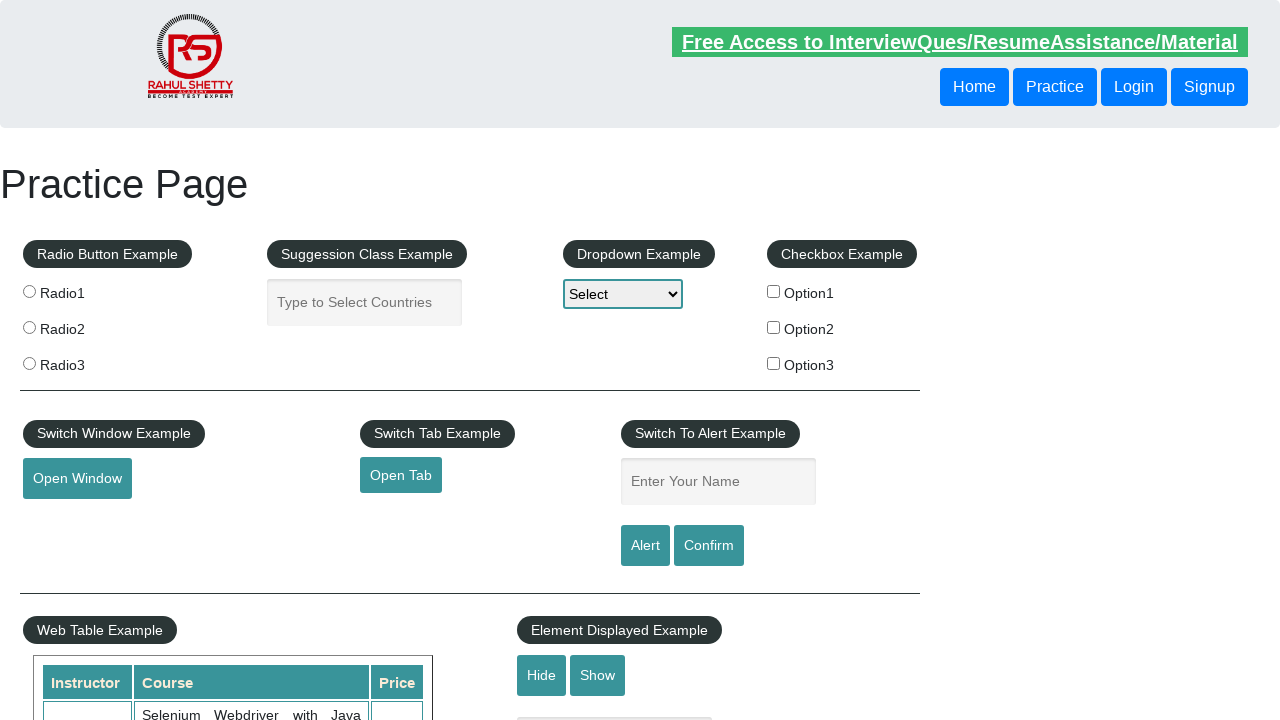

Clicked checkbox with value 'option2' at (774, 327) on xpath=//input[@type='checkbox'] >> nth=1
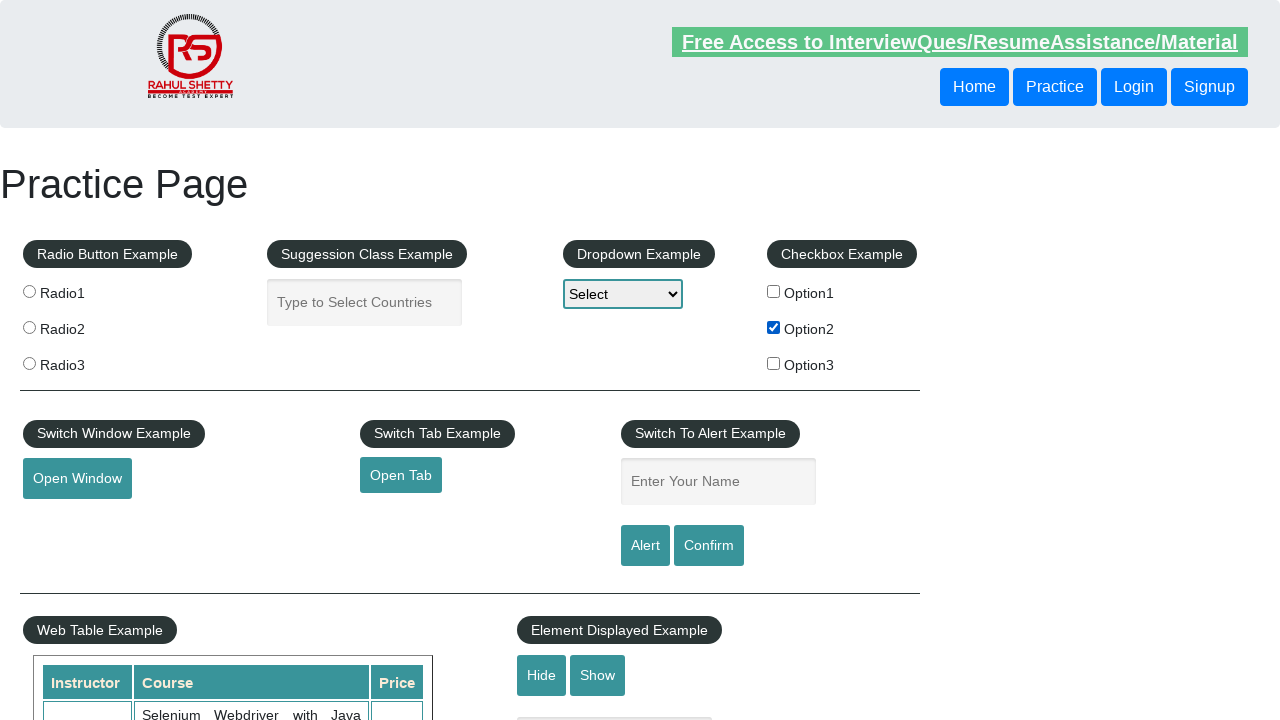

Verified that 'option2' checkbox is checked
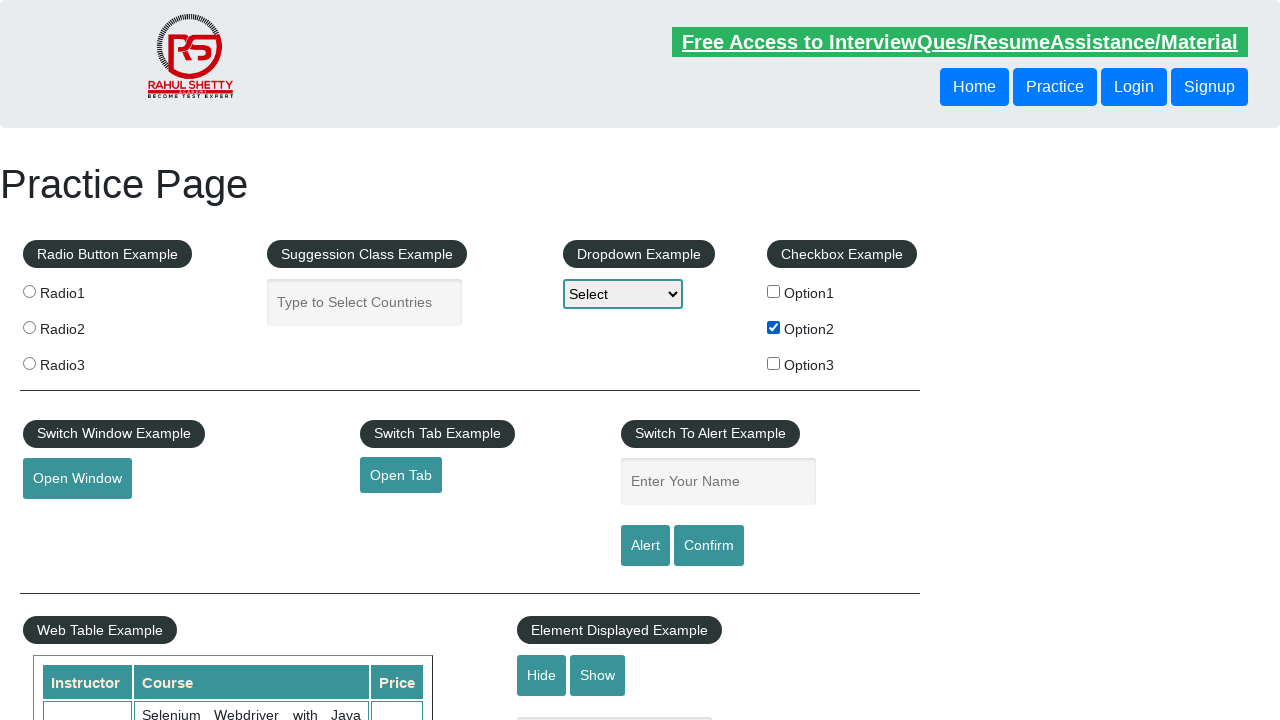

Located all radio buttons on the page
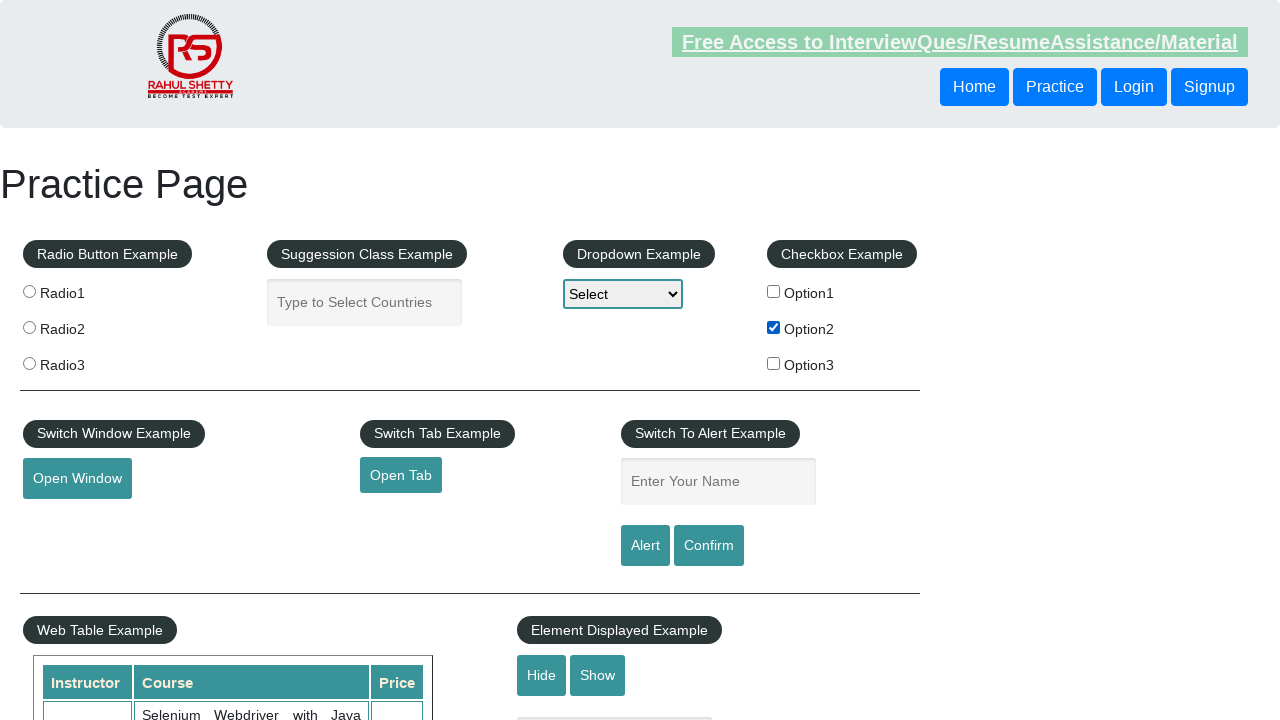

Clicked the third radio button at (29, 363) on input[name='radioButton'] >> nth=2
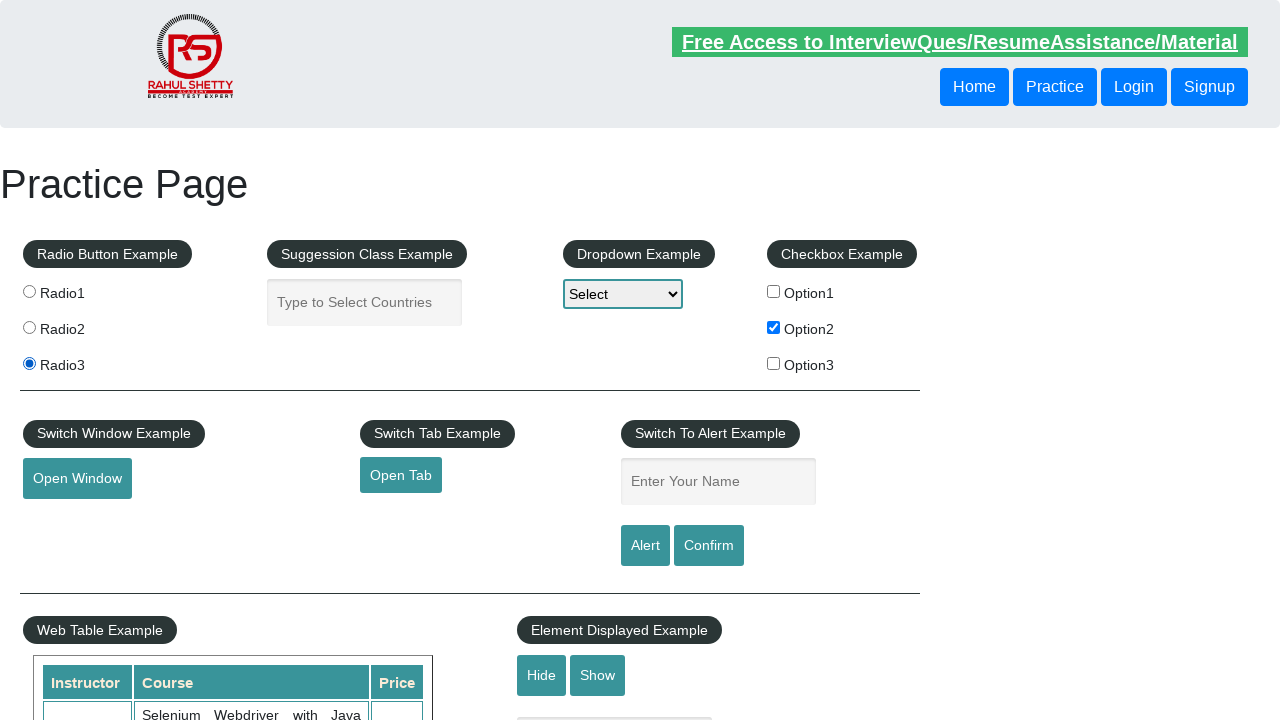

Verified that the third radio button is checked
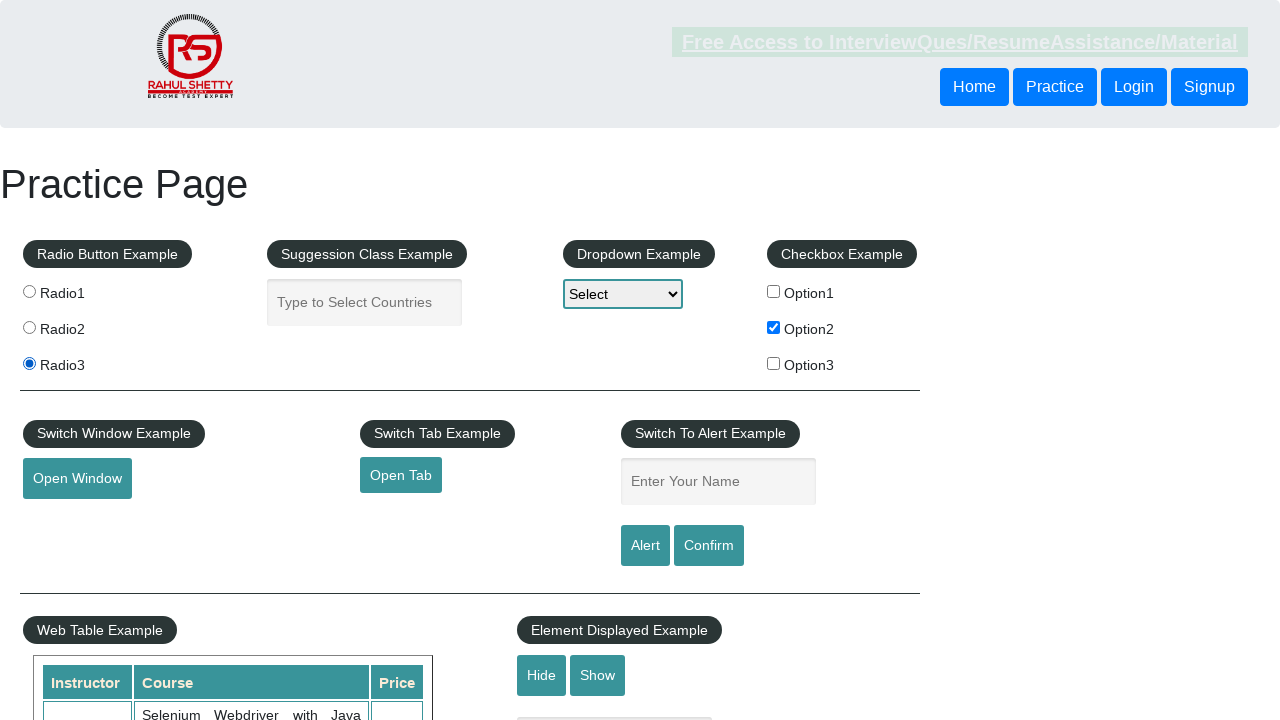

Located the displayed text element
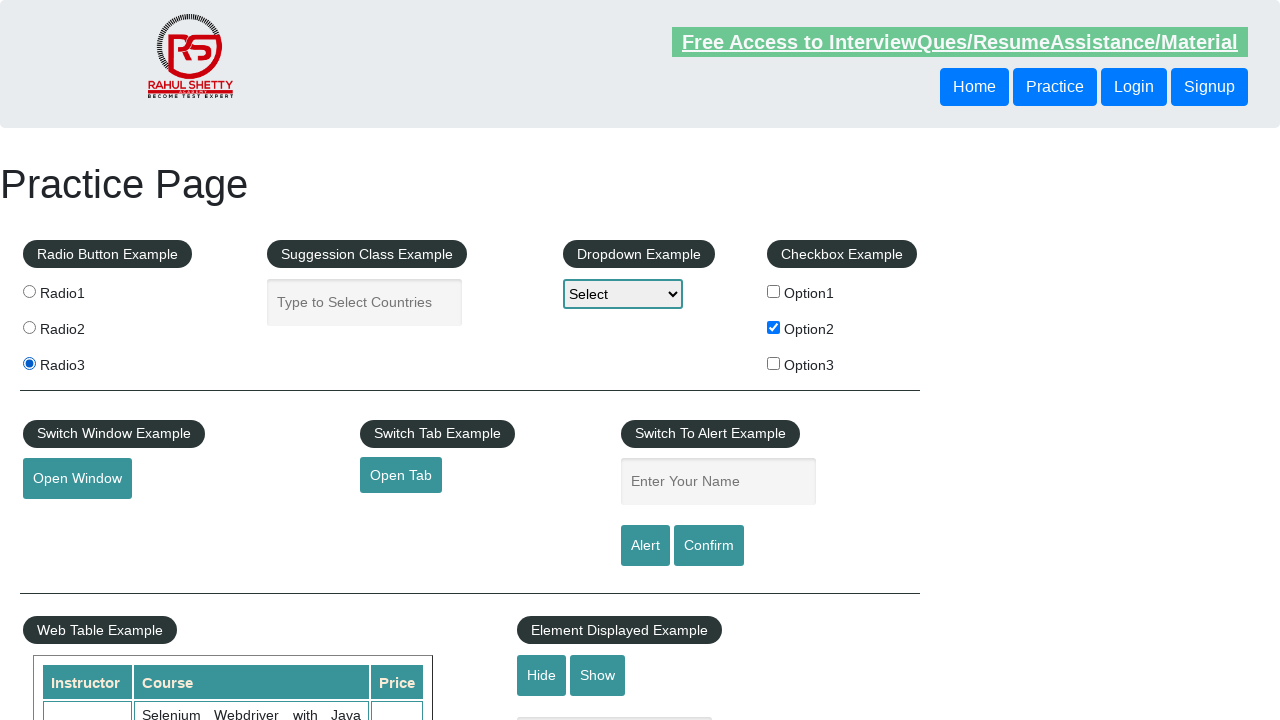

Verified that displayed text is visible
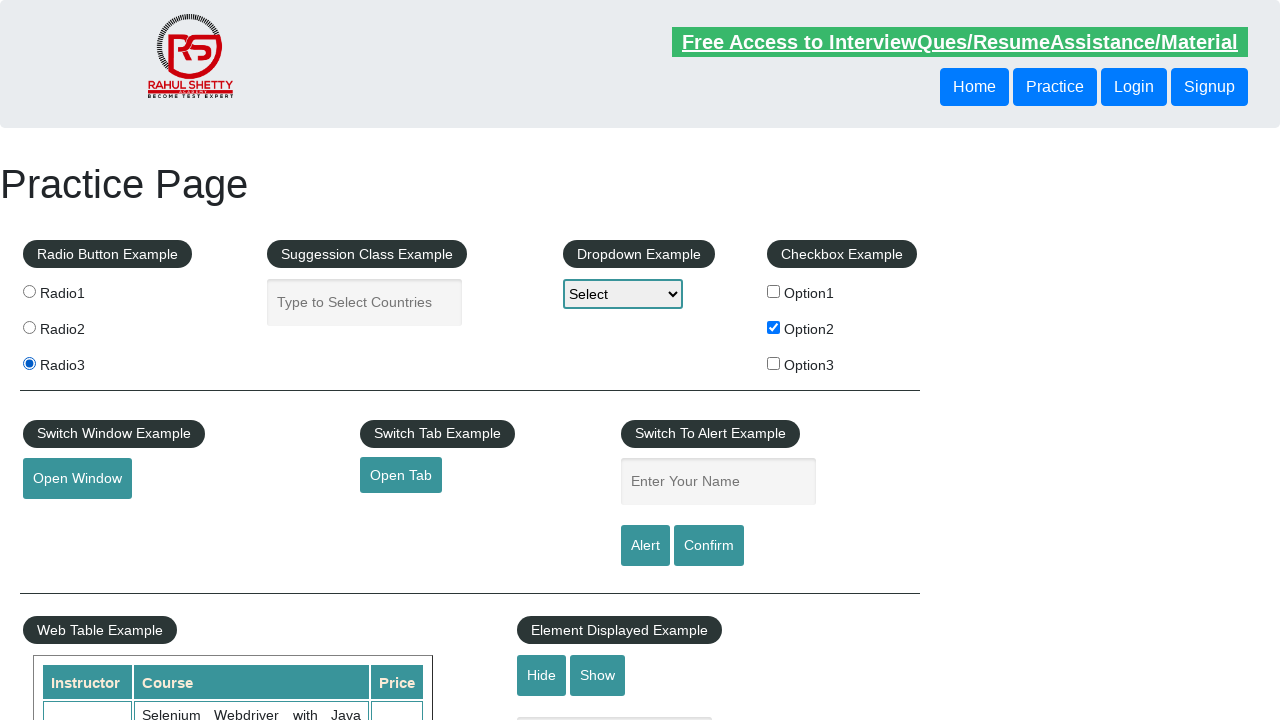

Clicked the hide textbox button at (542, 675) on #hide-textbox
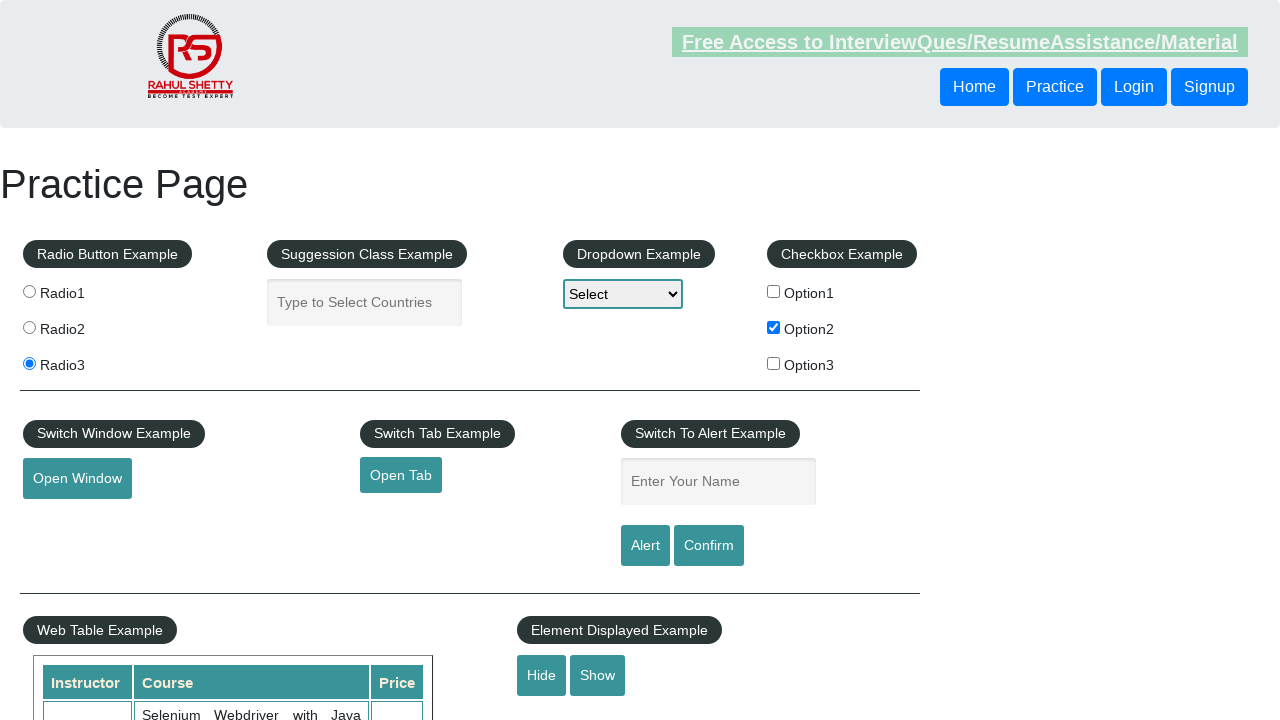

Verified that displayed text is now hidden
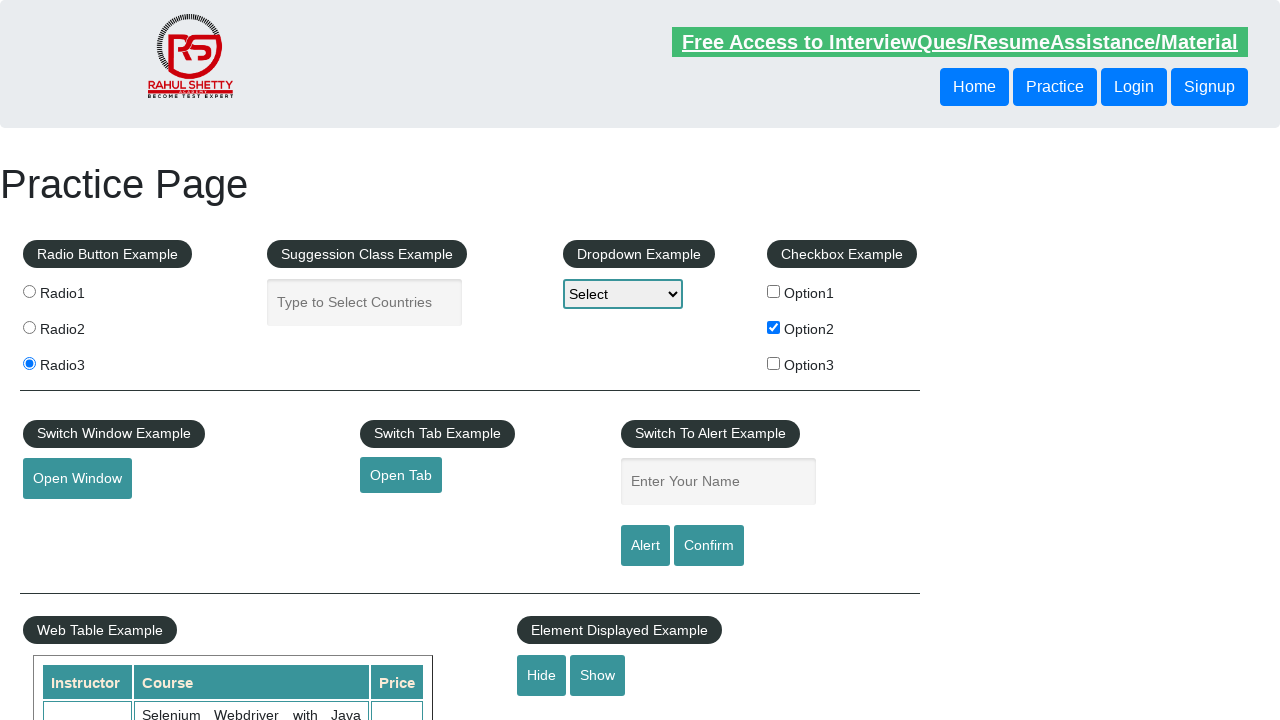

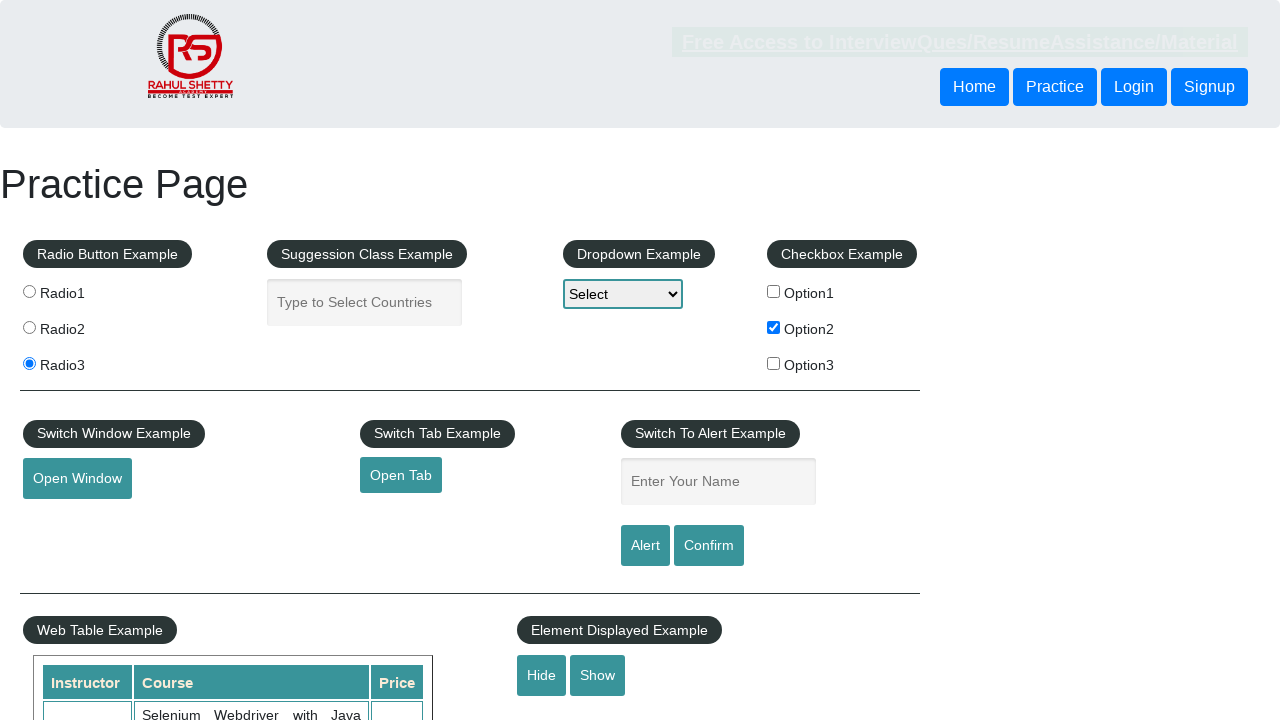